Tests marking a to-do item as completed by adding an item, clicking the toggle checkbox, and verifying it gets the completed class

Starting URL: https://demo.playwright.dev/todomvc/

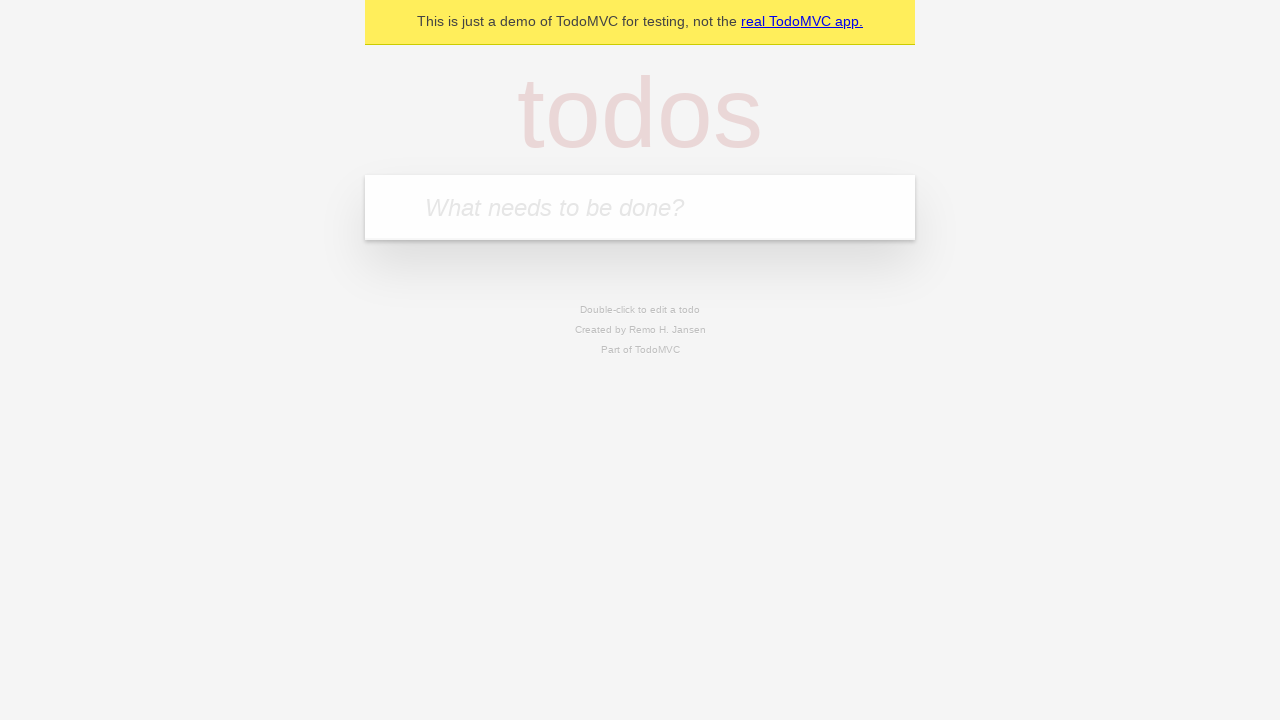

Filled new-todo input with 'Walk the dog' on .new-todo
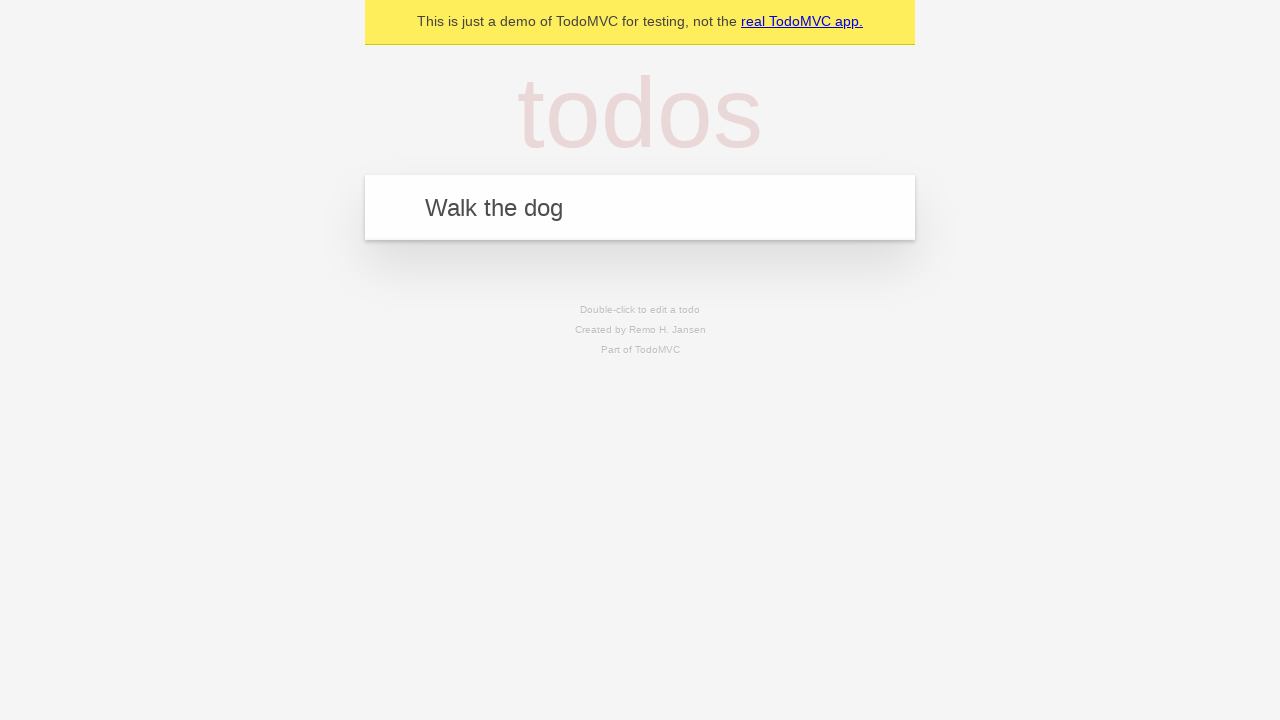

Pressed Enter to add the to-do item on .new-todo
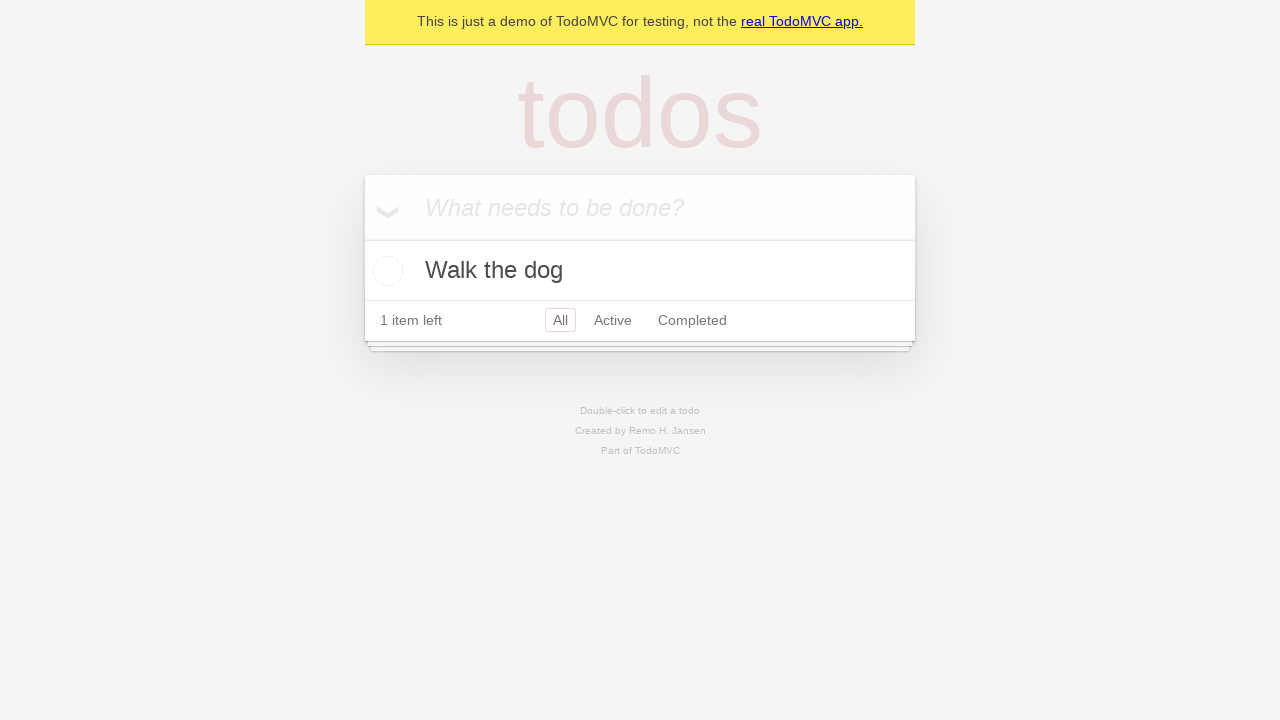

To-do item appeared in the list
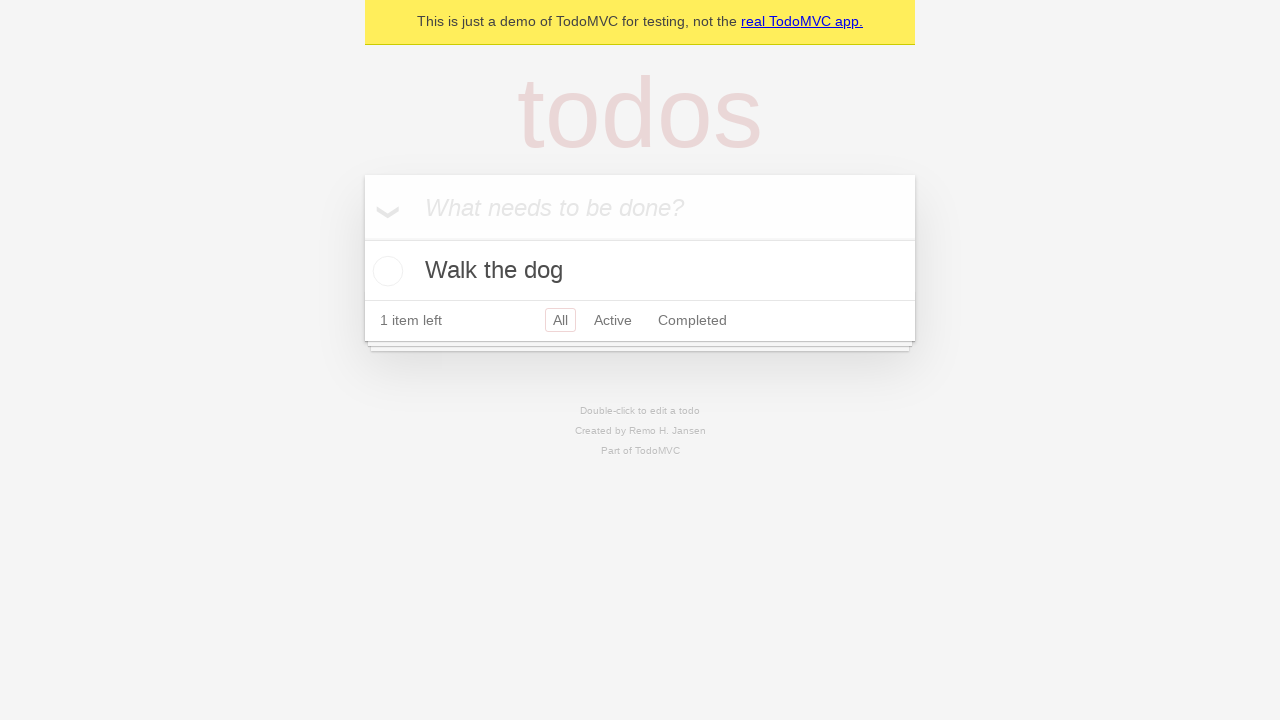

Clicked the toggle checkbox to mark item as completed at (385, 271) on .toggle
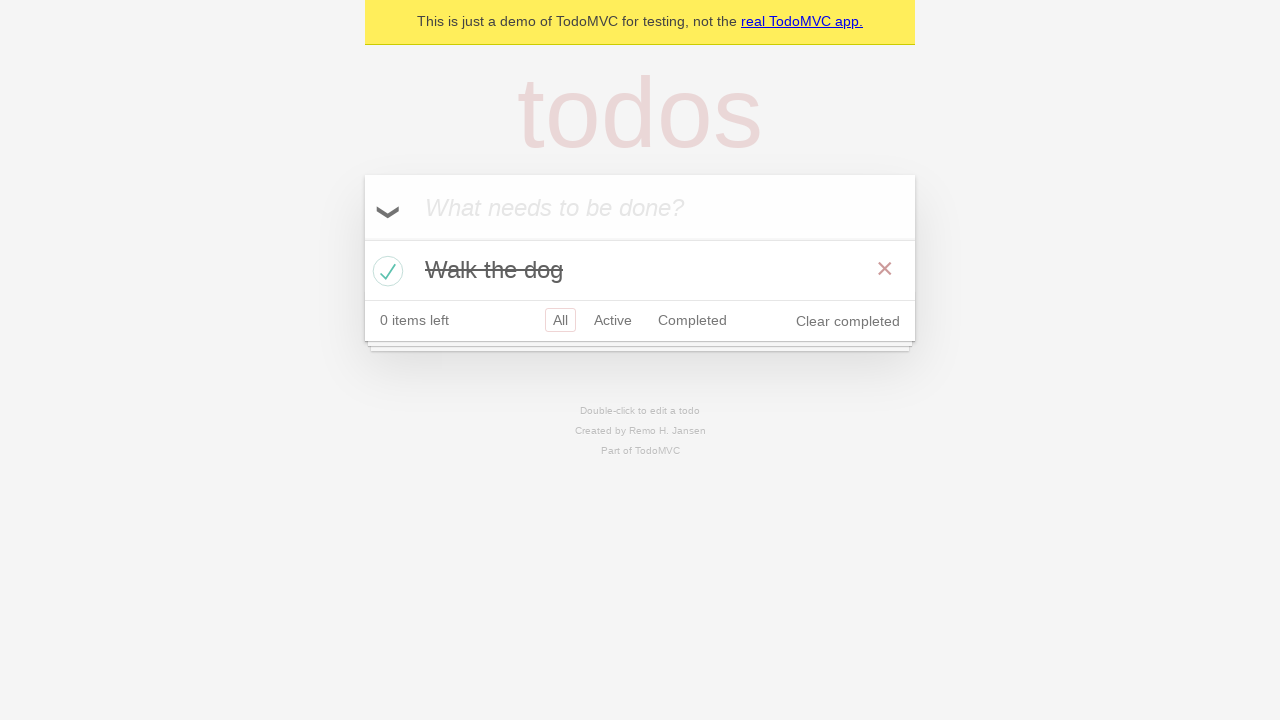

To-do item now has the completed class
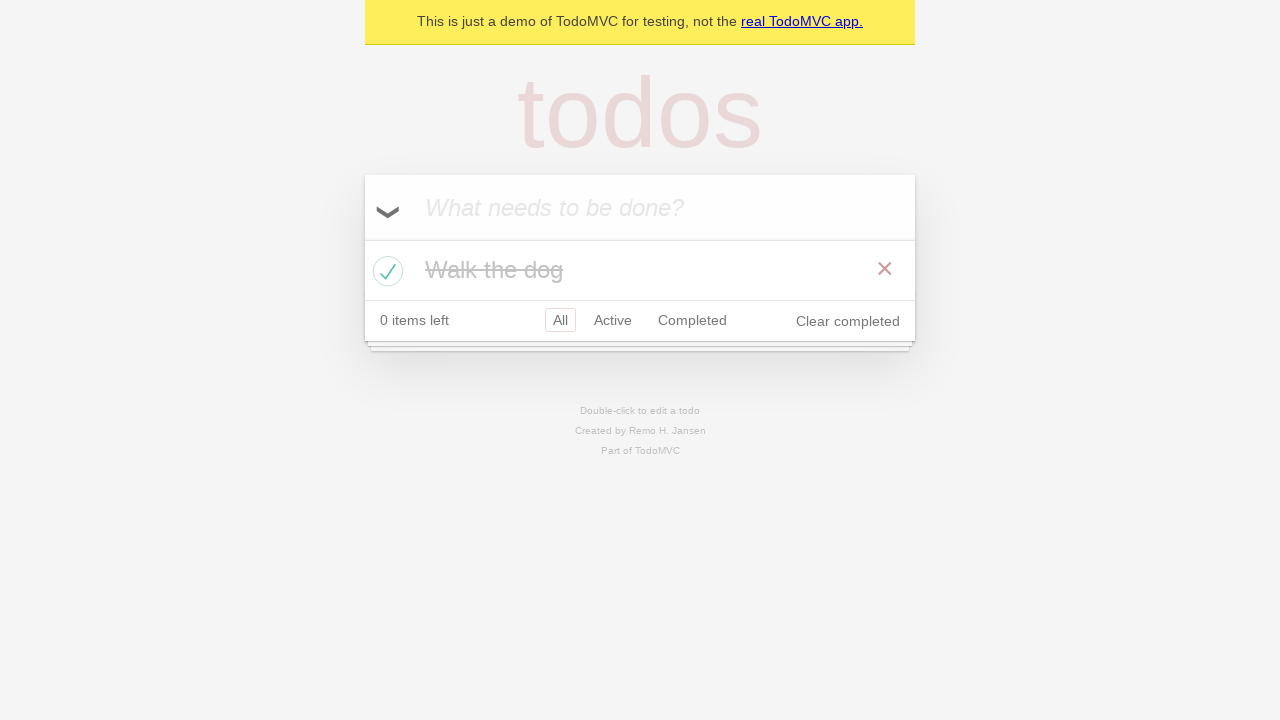

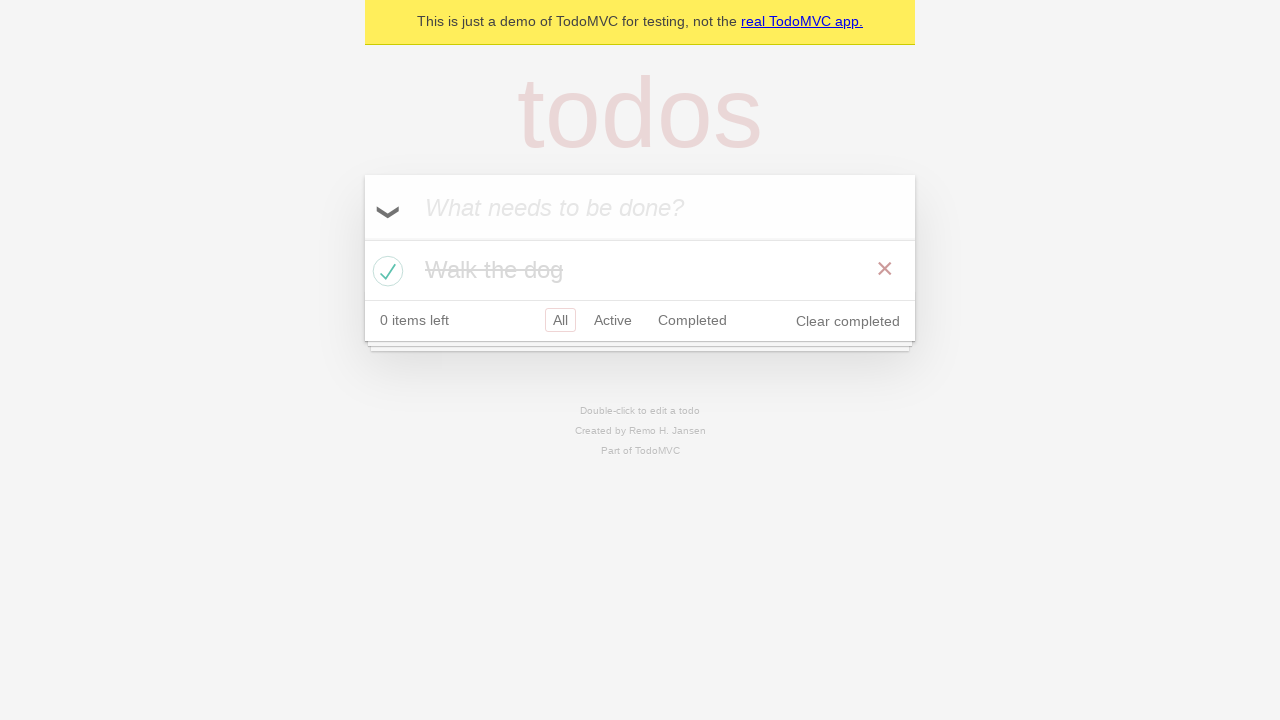